Tests radio button functionality by clicking through three different radio button options

Starting URL: https://formy-project.herokuapp.com/radiobutton

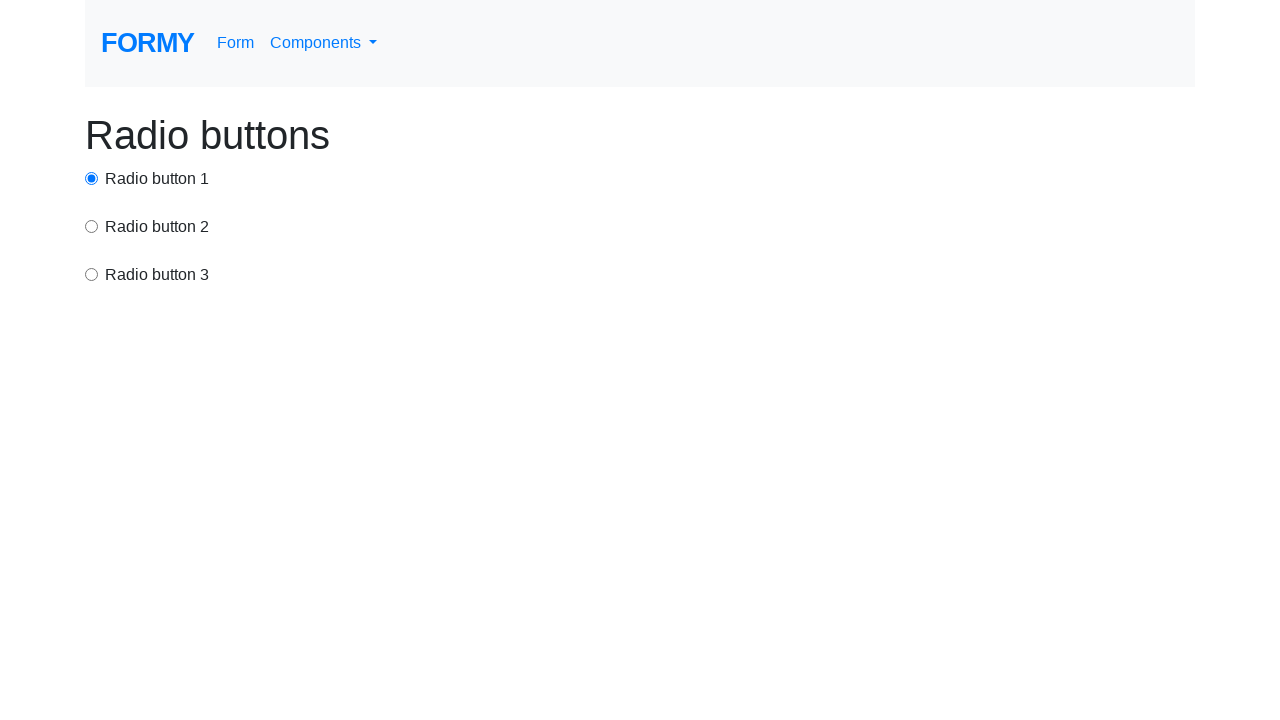

Clicked radio button option 1 at (92, 178) on input[value='option1']
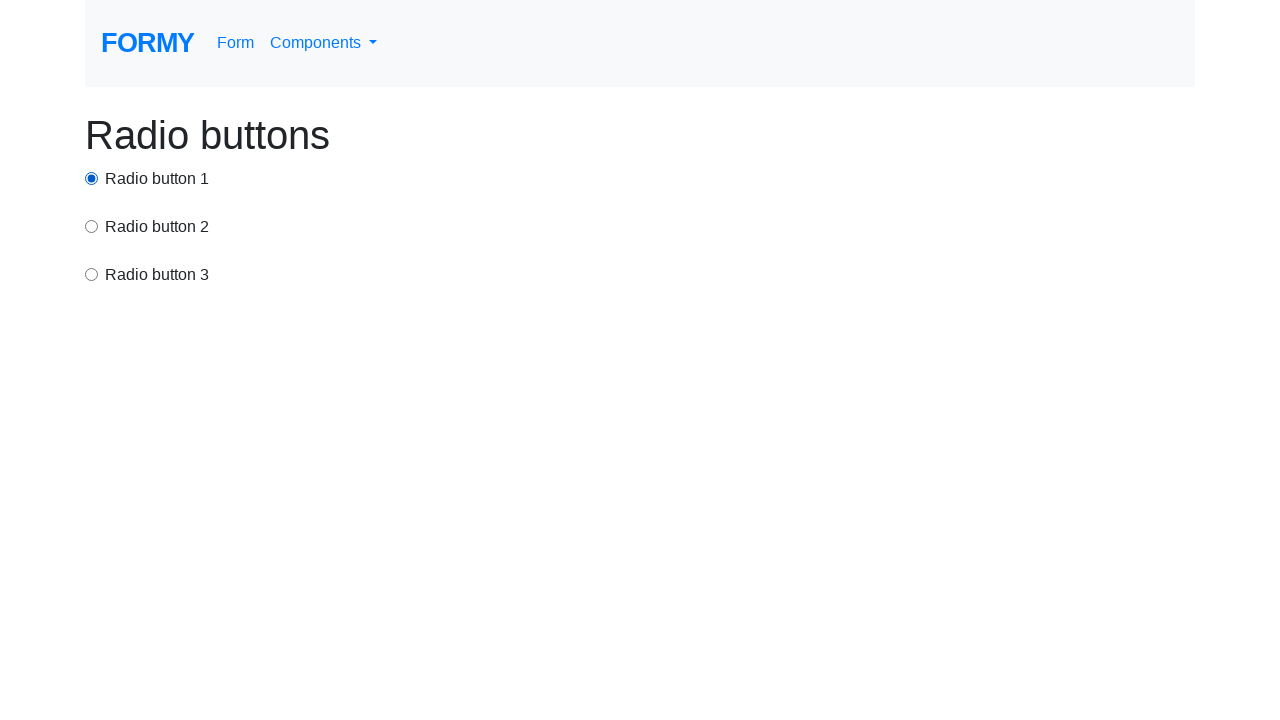

Clicked radio button option 2 at (92, 226) on input[value='option2']
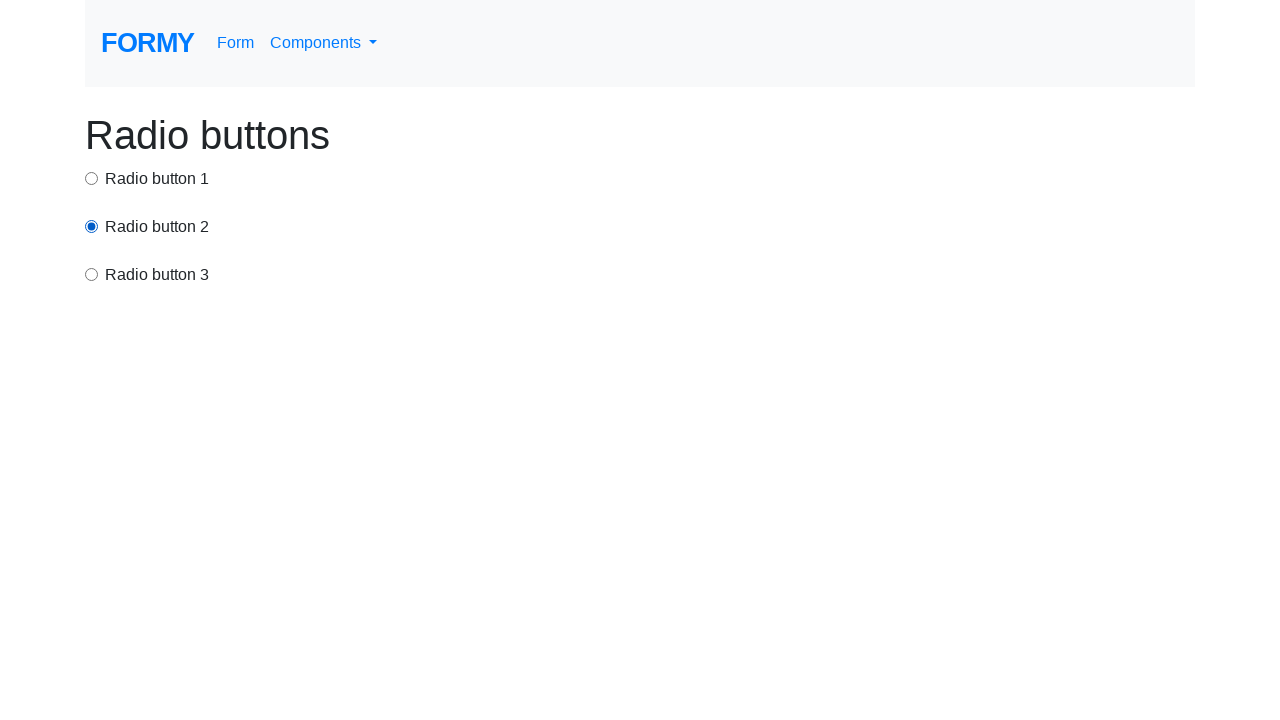

Clicked radio button option 3 at (92, 274) on input[value='option3']
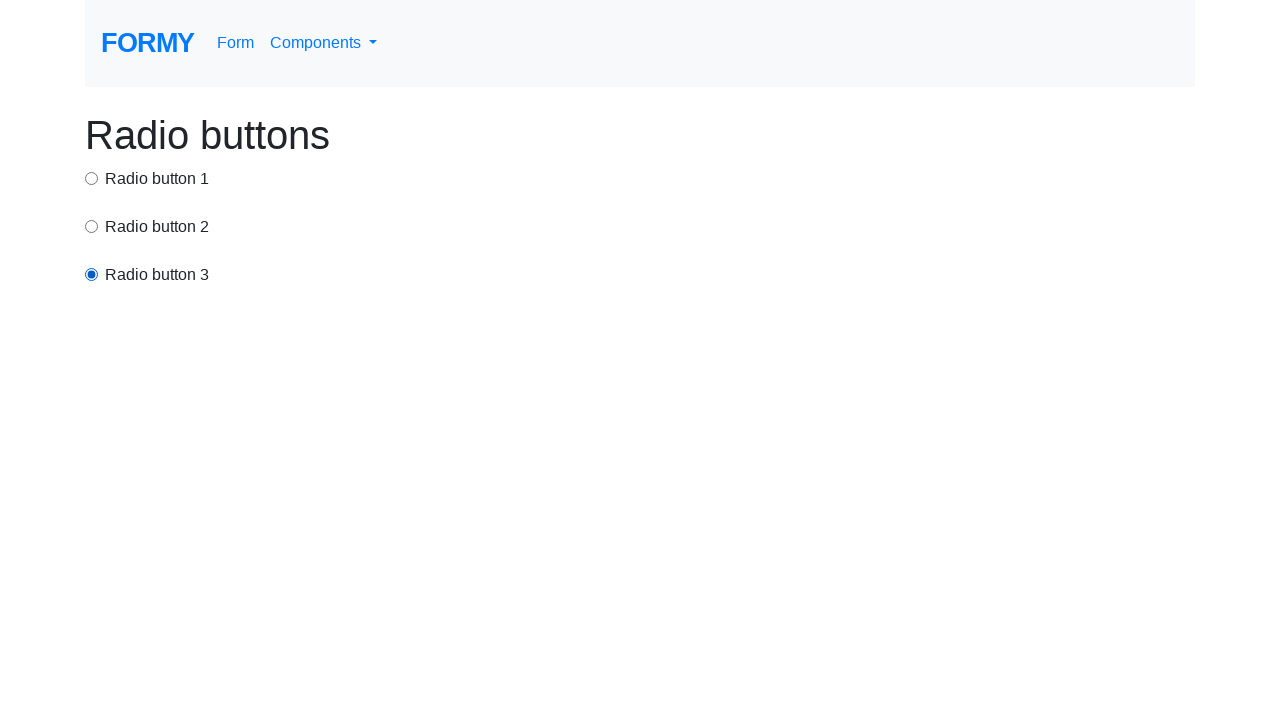

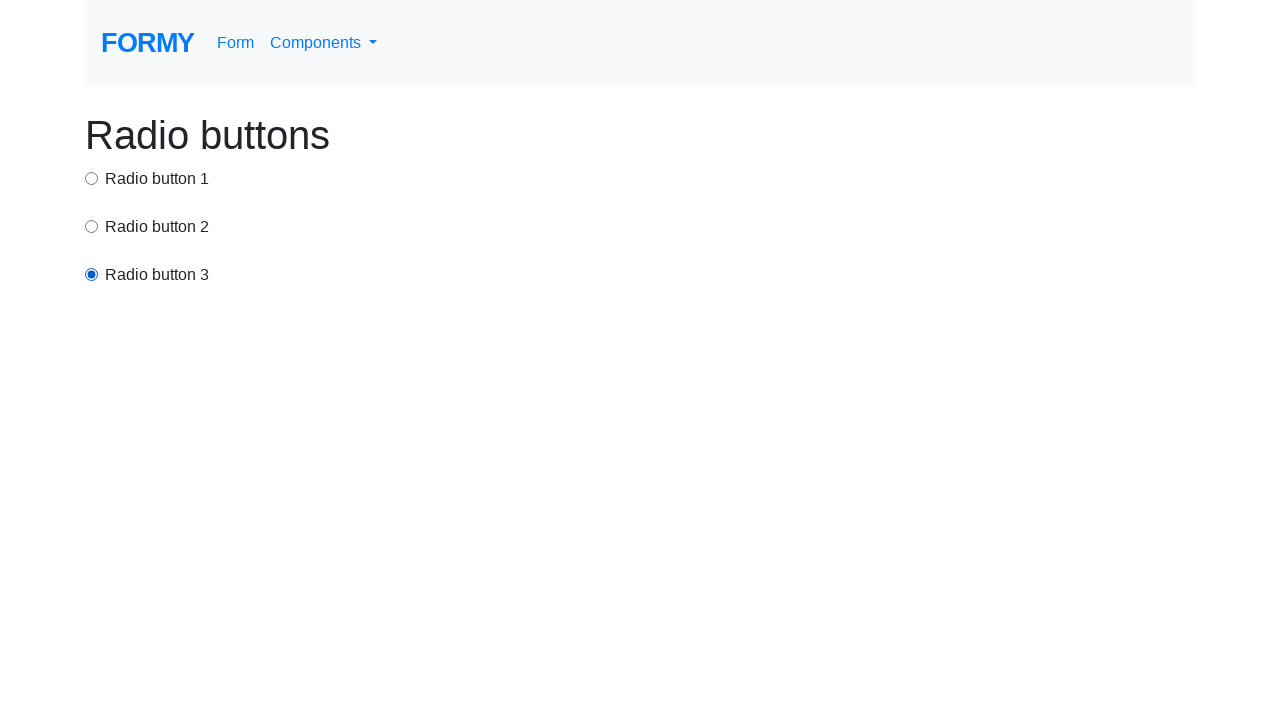